Tests the Progress Bar widget by starting the progress bar and then resetting it

Starting URL: https://demoqa.com/

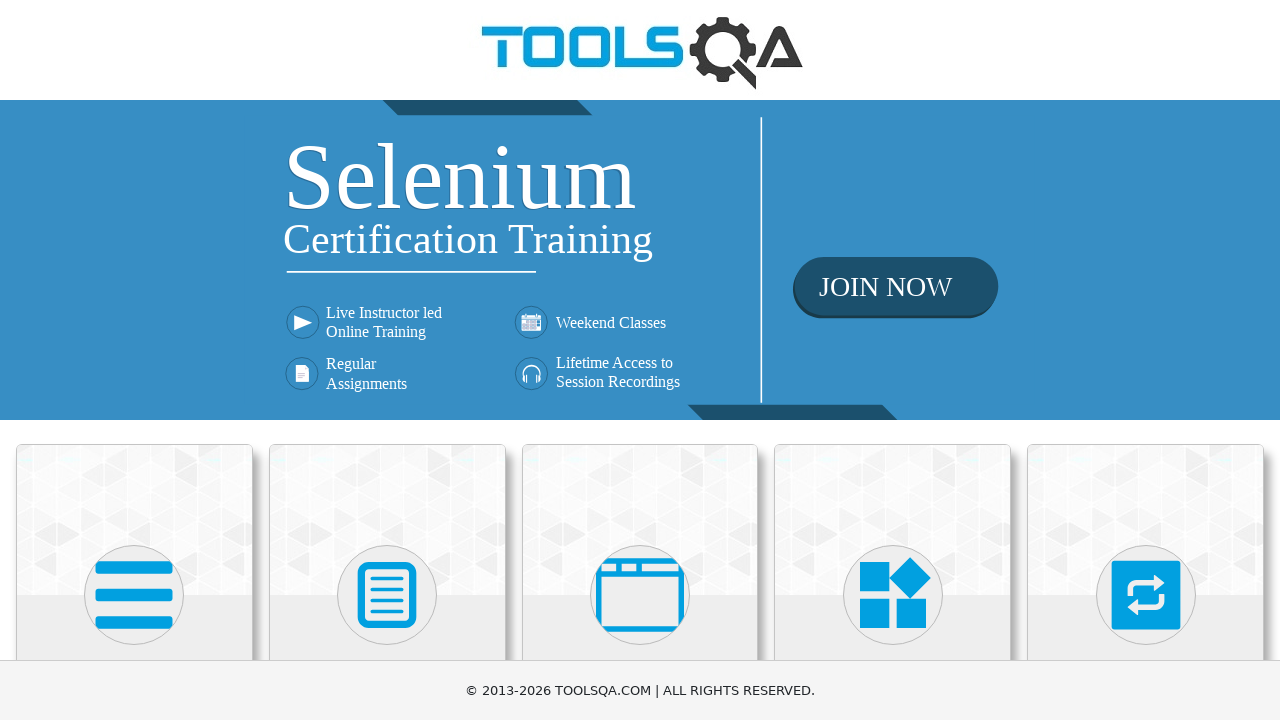

Clicked on Widgets heading to navigate to Widgets section at (893, 360) on internal:role=heading[name="Widgets"i]
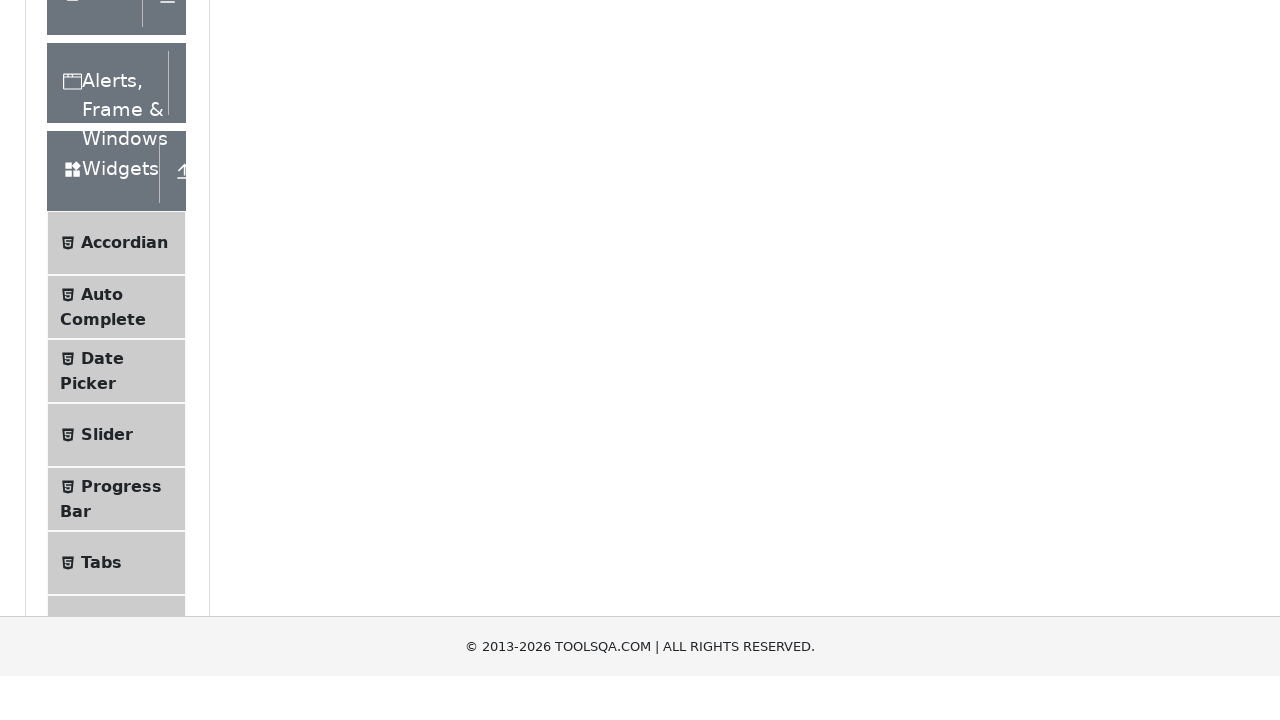

Waited for page to fully load
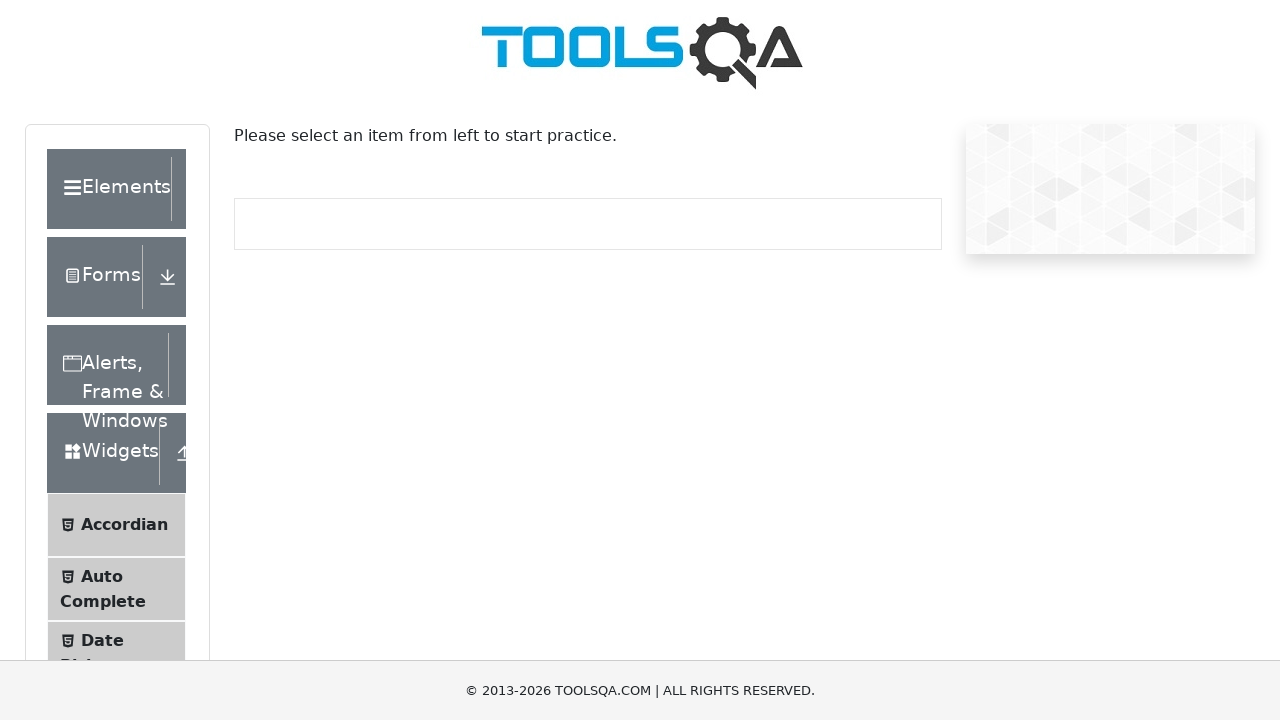

Clicked on Progress Bar menu item at (121, 348) on internal:text="Progress Bar"i
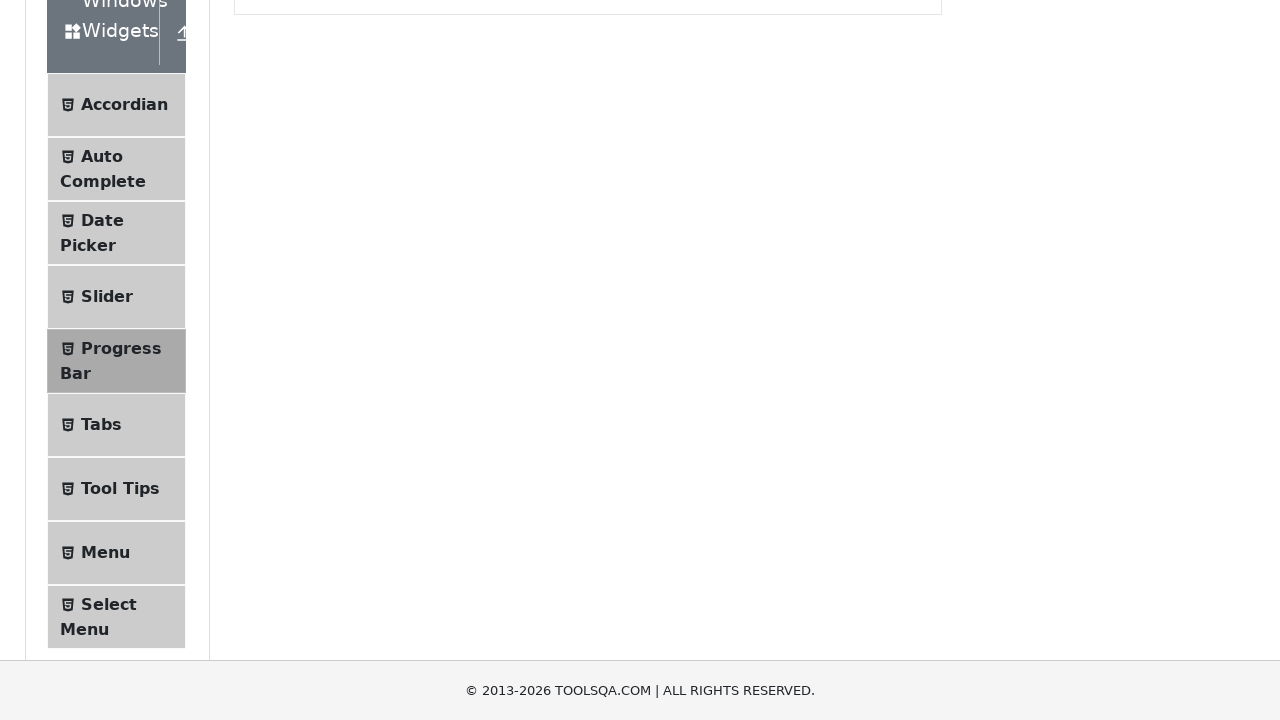

Clicked Start button to initiate progress bar at (266, 314) on internal:role=button[name="Start"i]
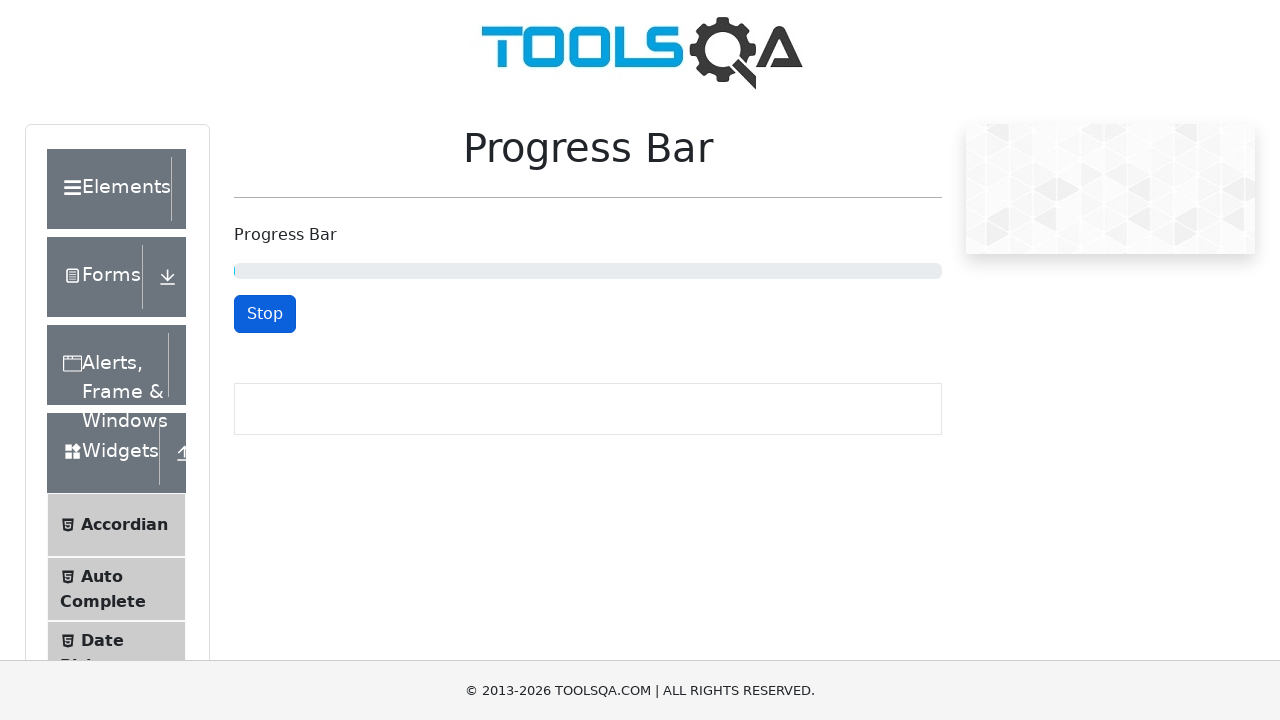

Clicked Reset button to reset progress bar at (269, 314) on internal:role=button[name="Reset"i]
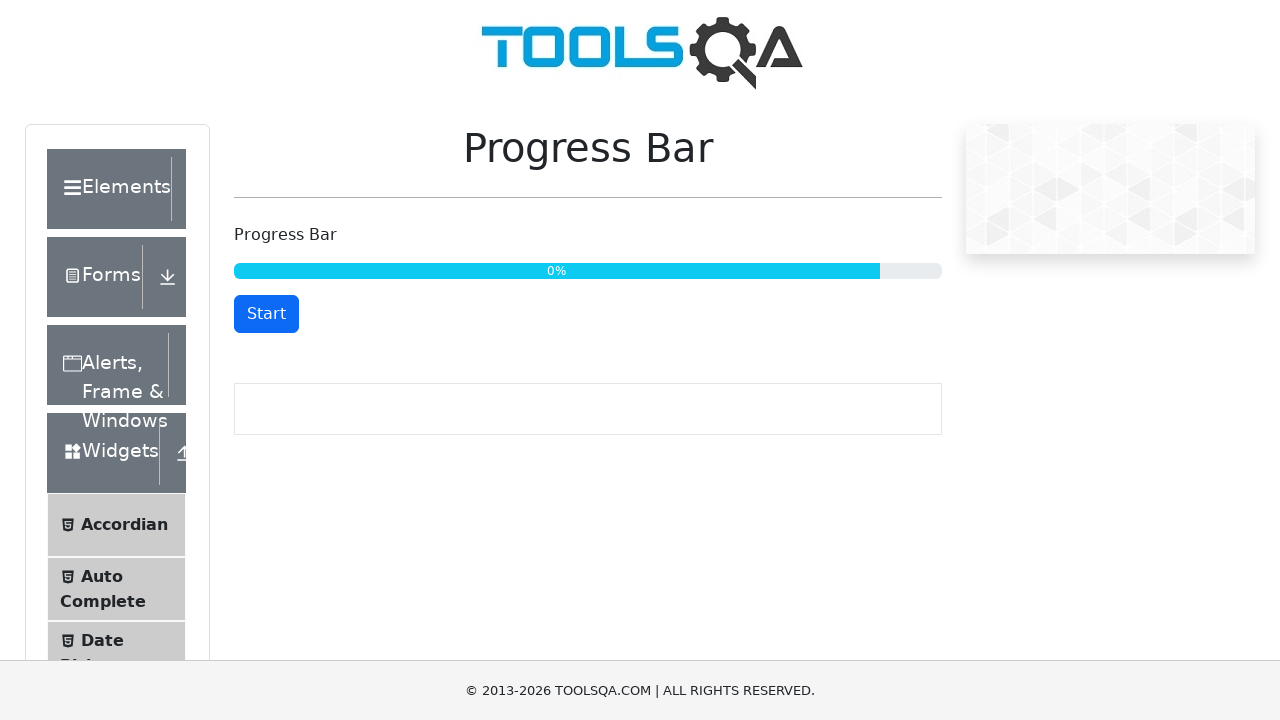

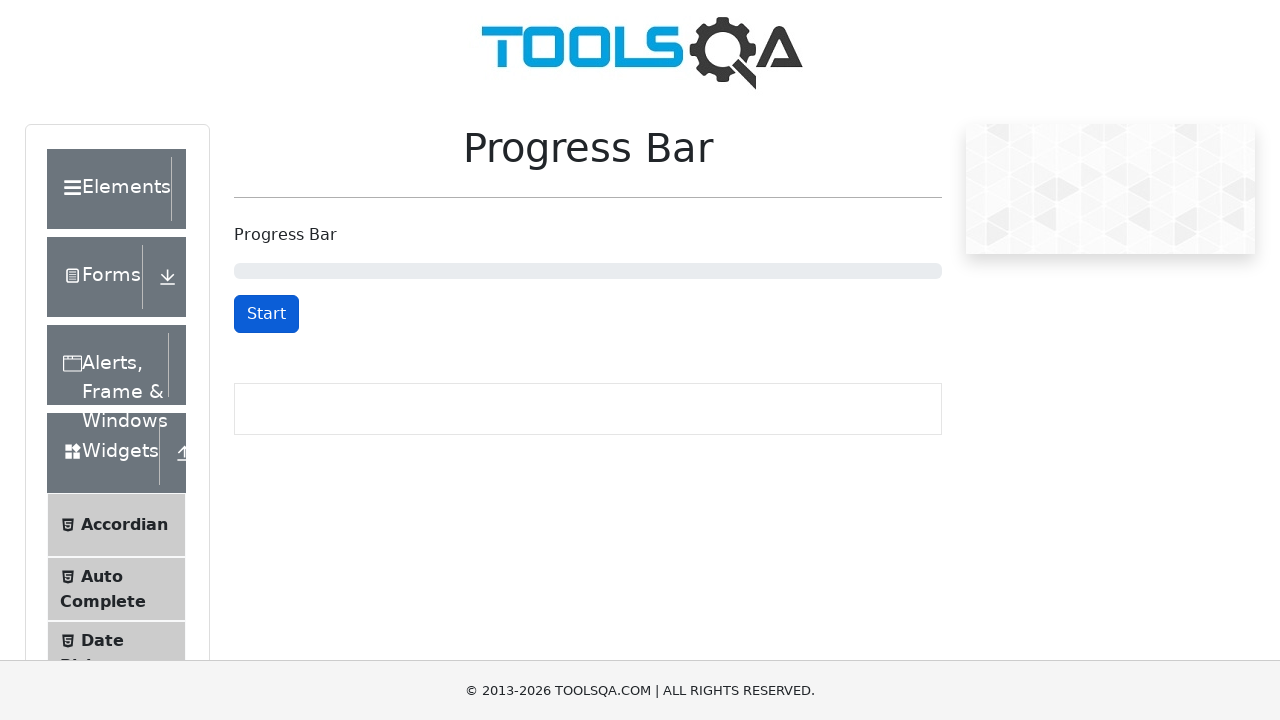